Tests visibility of form elements (email textbox, age radio button, education textarea) and interacts with them if displayed

Starting URL: https://automationfc.github.io/basic-form/index.html

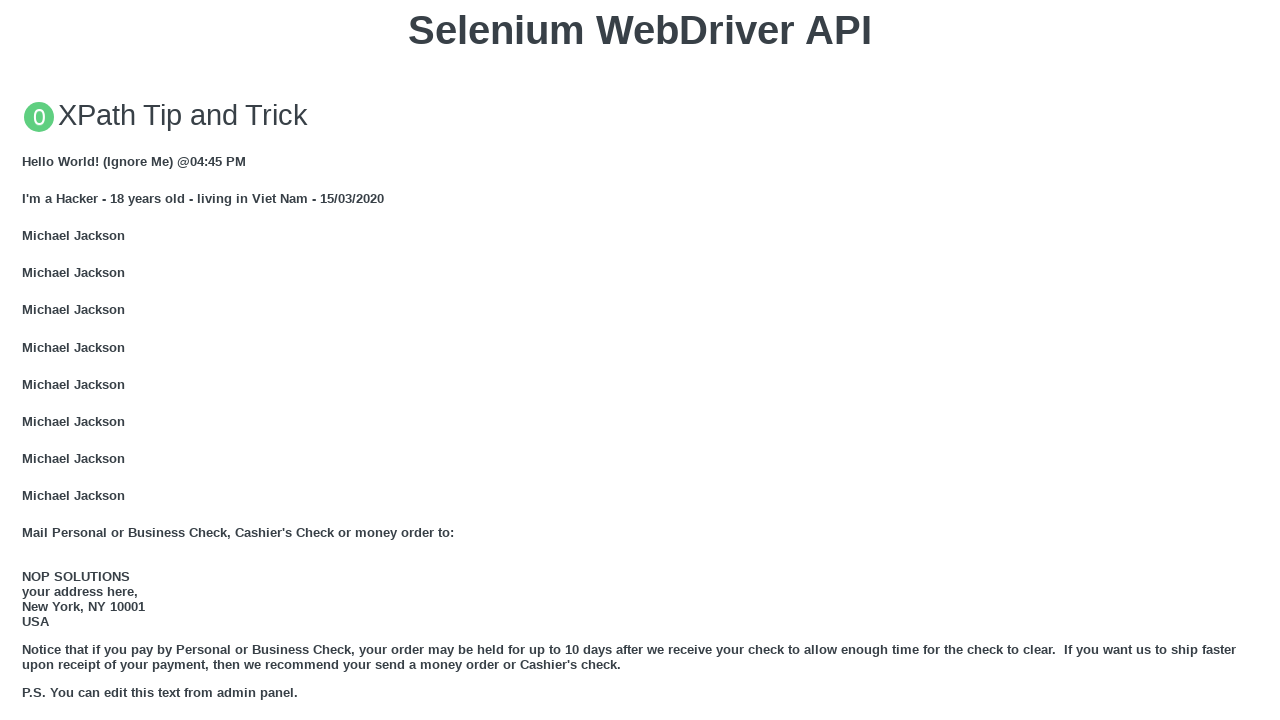

Email textbox is visible
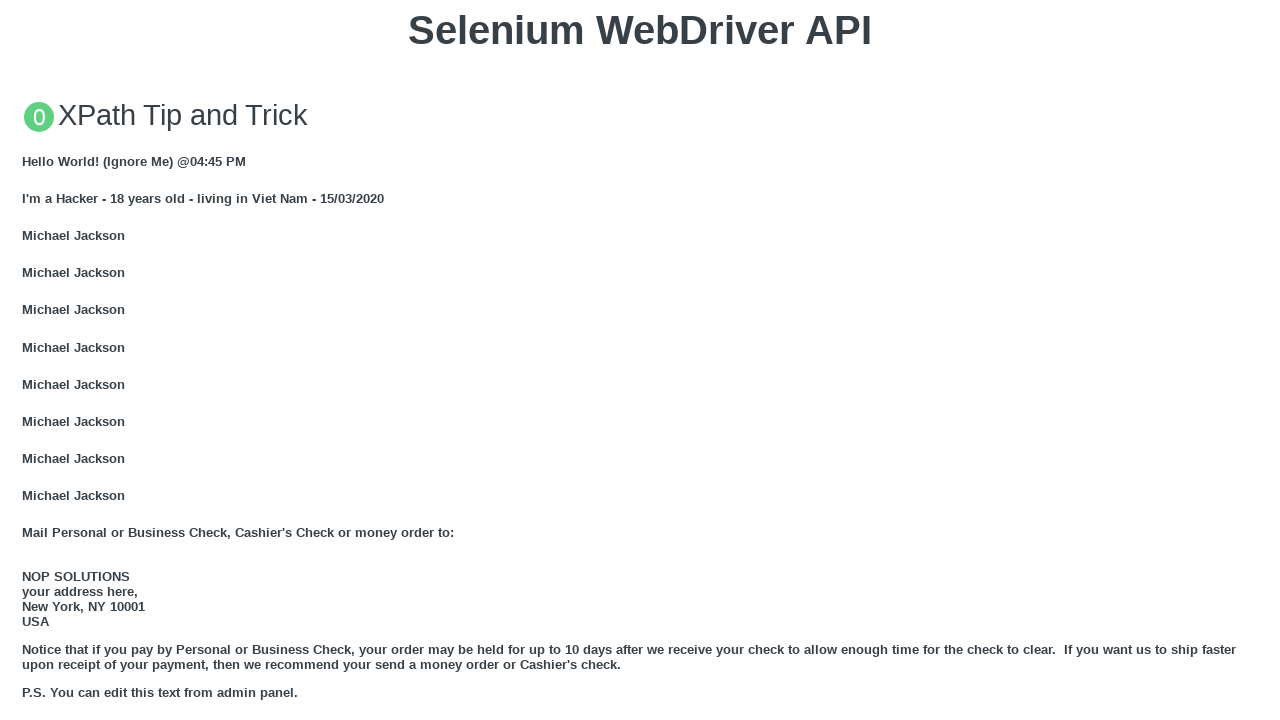

Filled email textbox with 'AutomationFC' on #mail
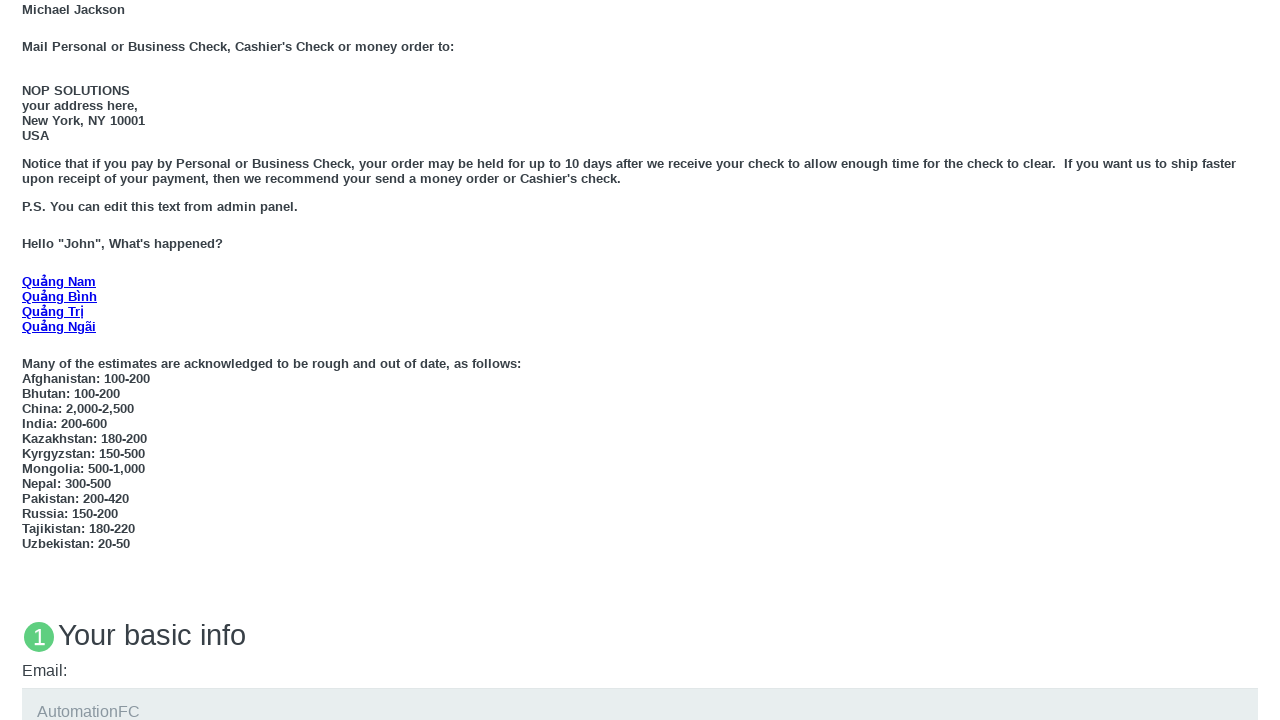

Age radio button (under_18) is visible
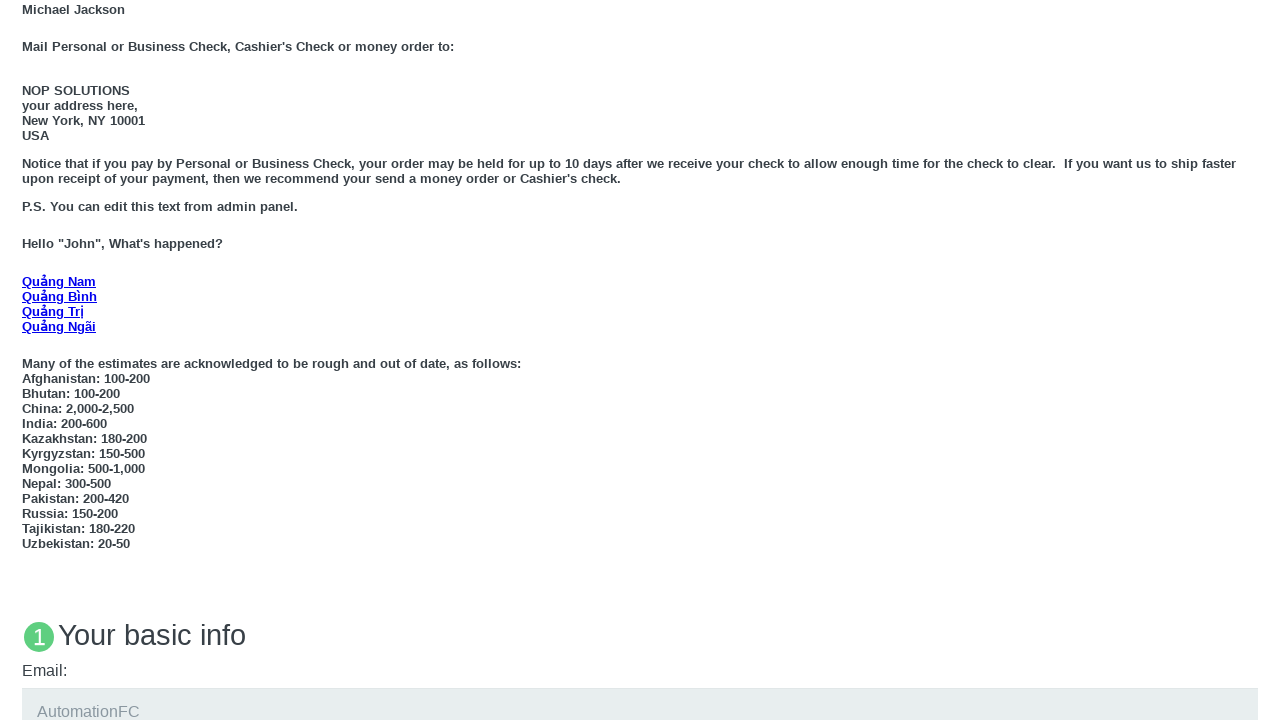

Clicked age radio button (under_18) at (28, 360) on #under_18
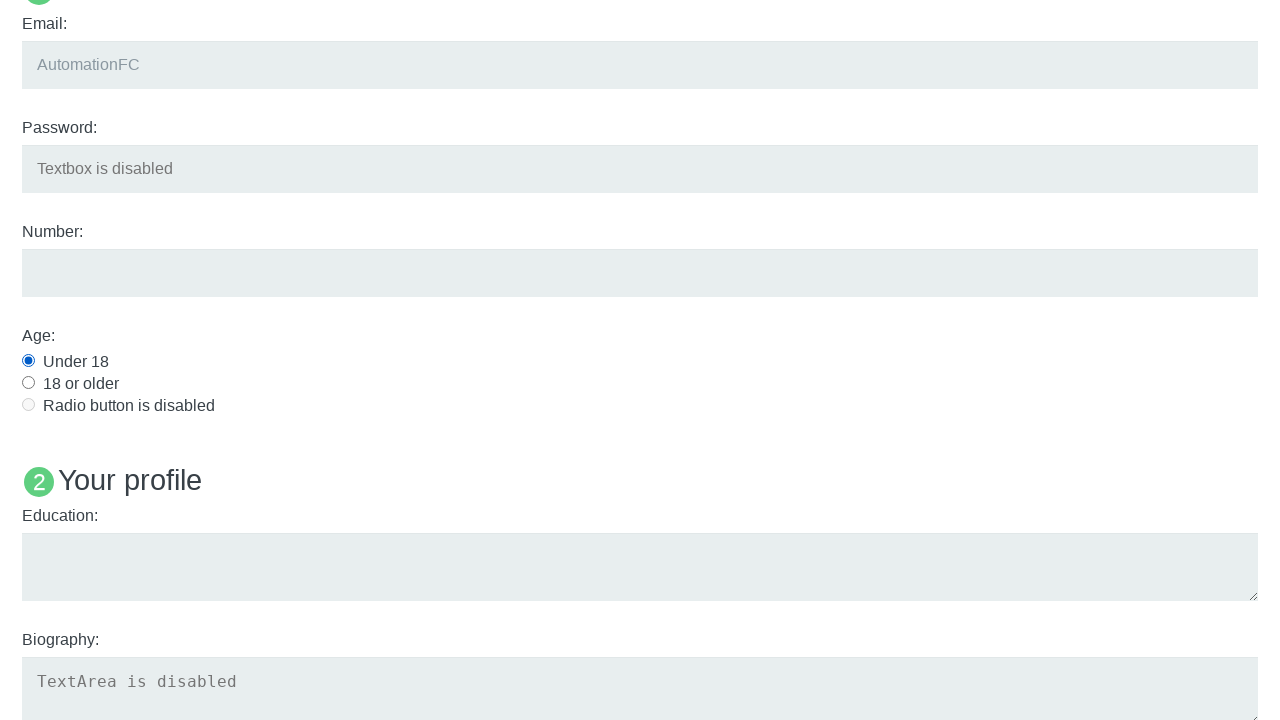

Education textarea is visible
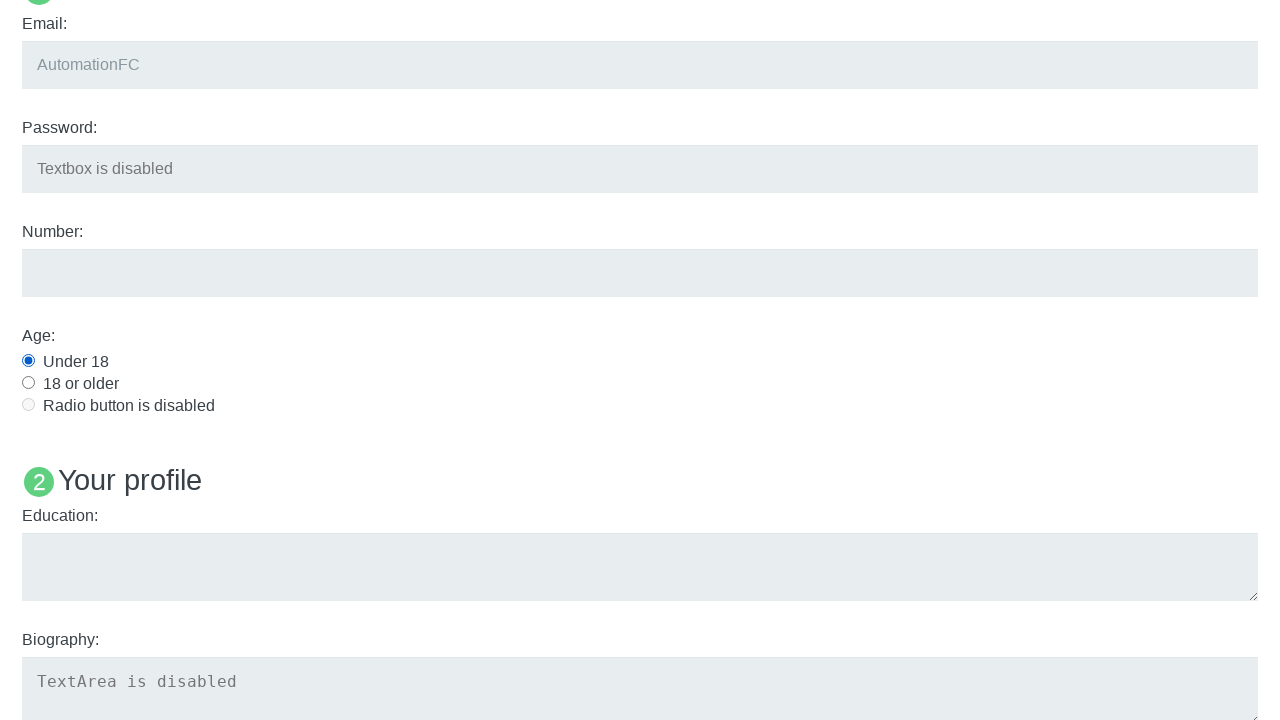

Filled education textarea with 'AutomationFC' on #edu
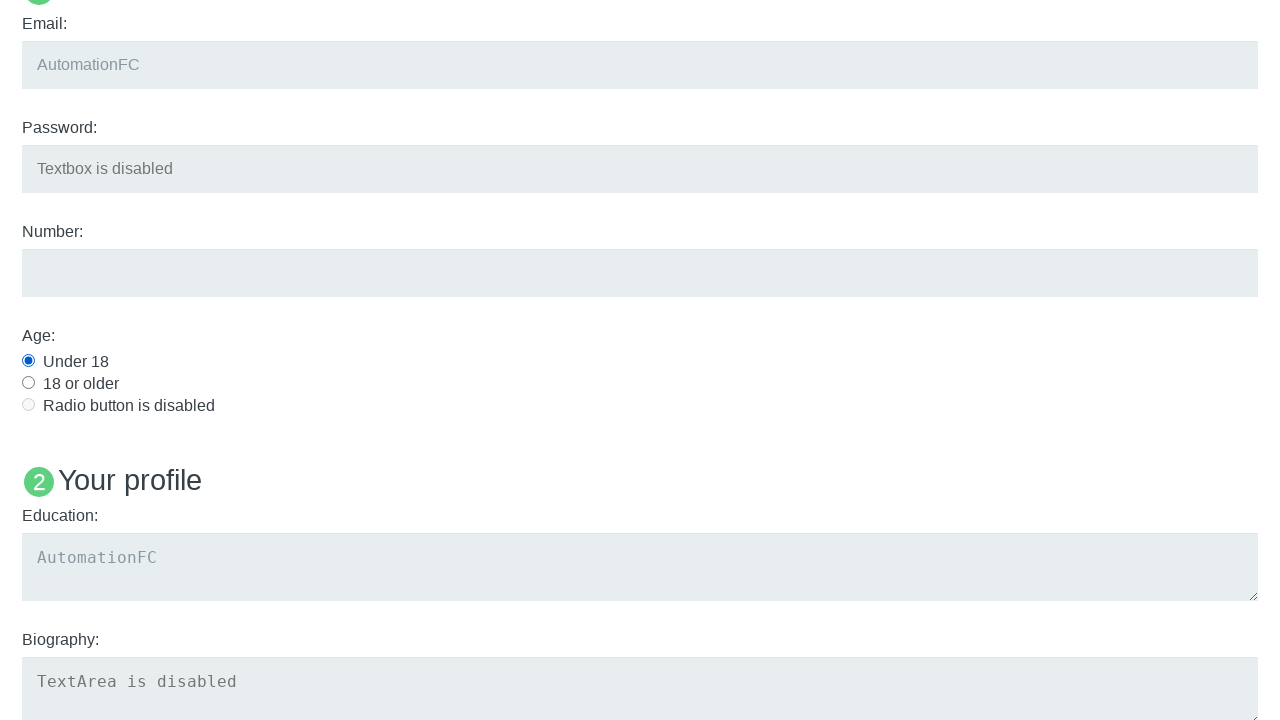

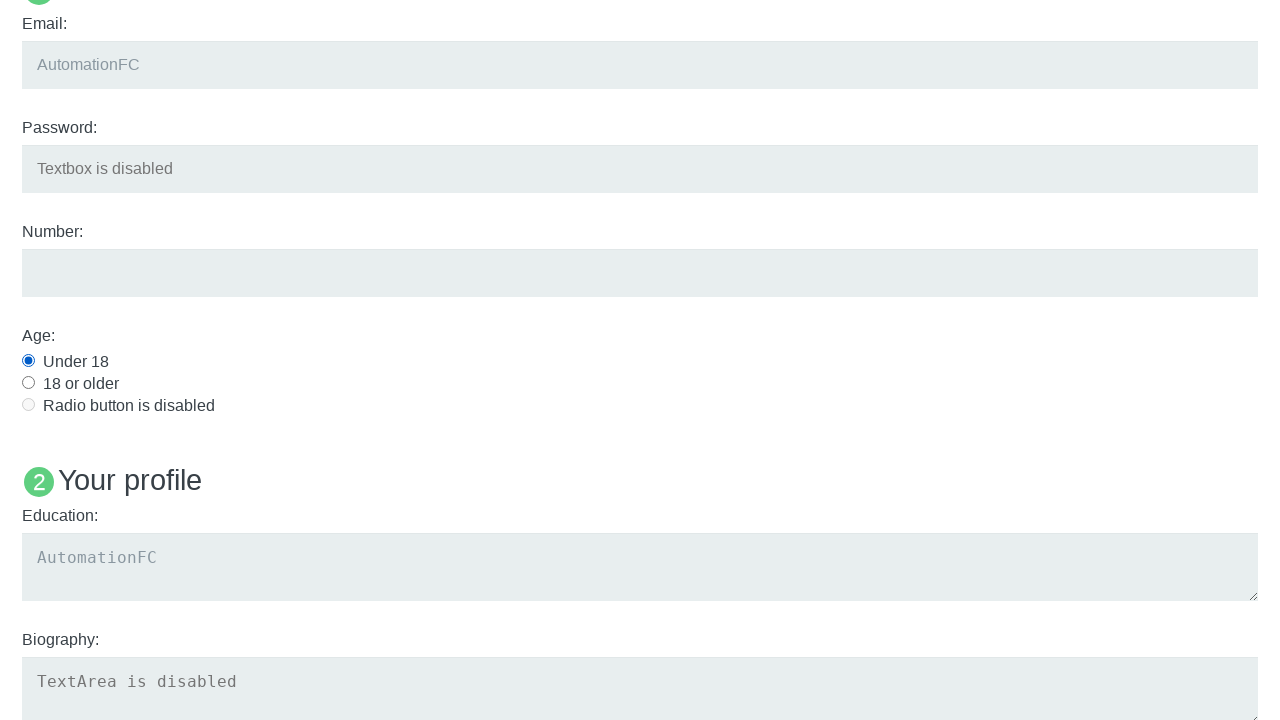